Tests file upload functionality on W3Schools demo page by selecting a file through the file input element

Starting URL: https://www.w3schools.com/howto/howto_html_file_upload_button.asp

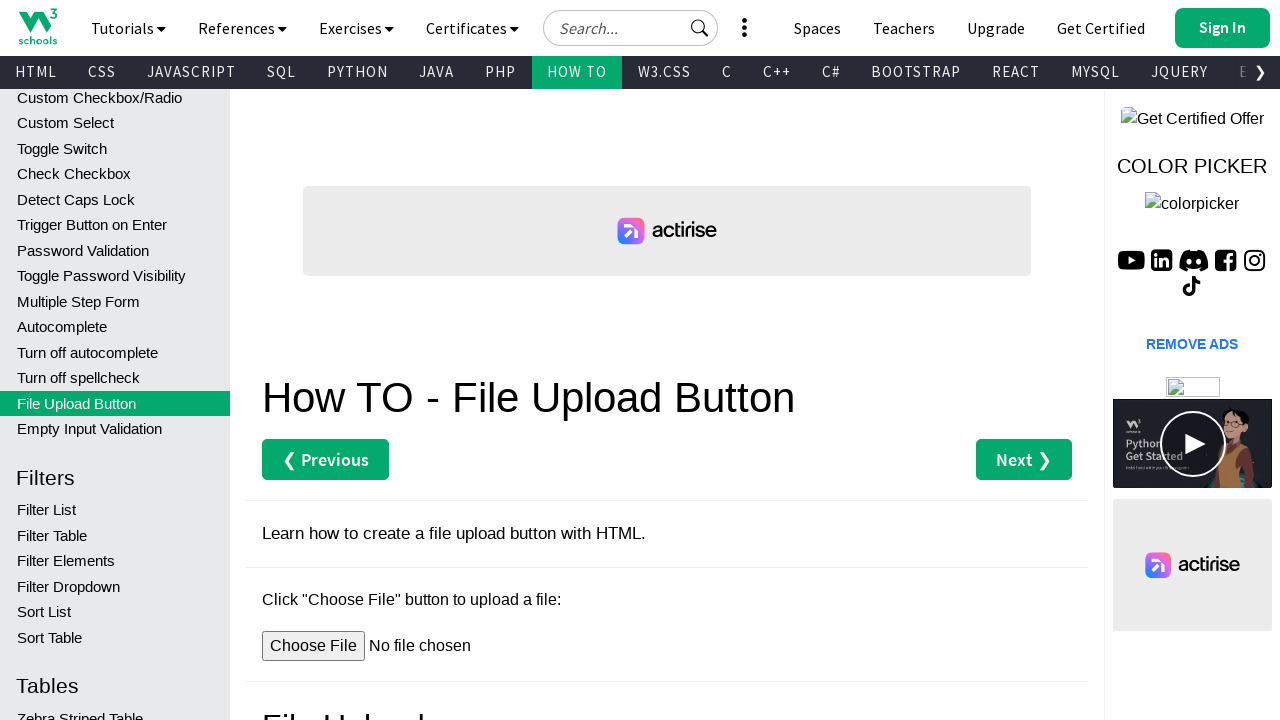

Created temporary test file for upload
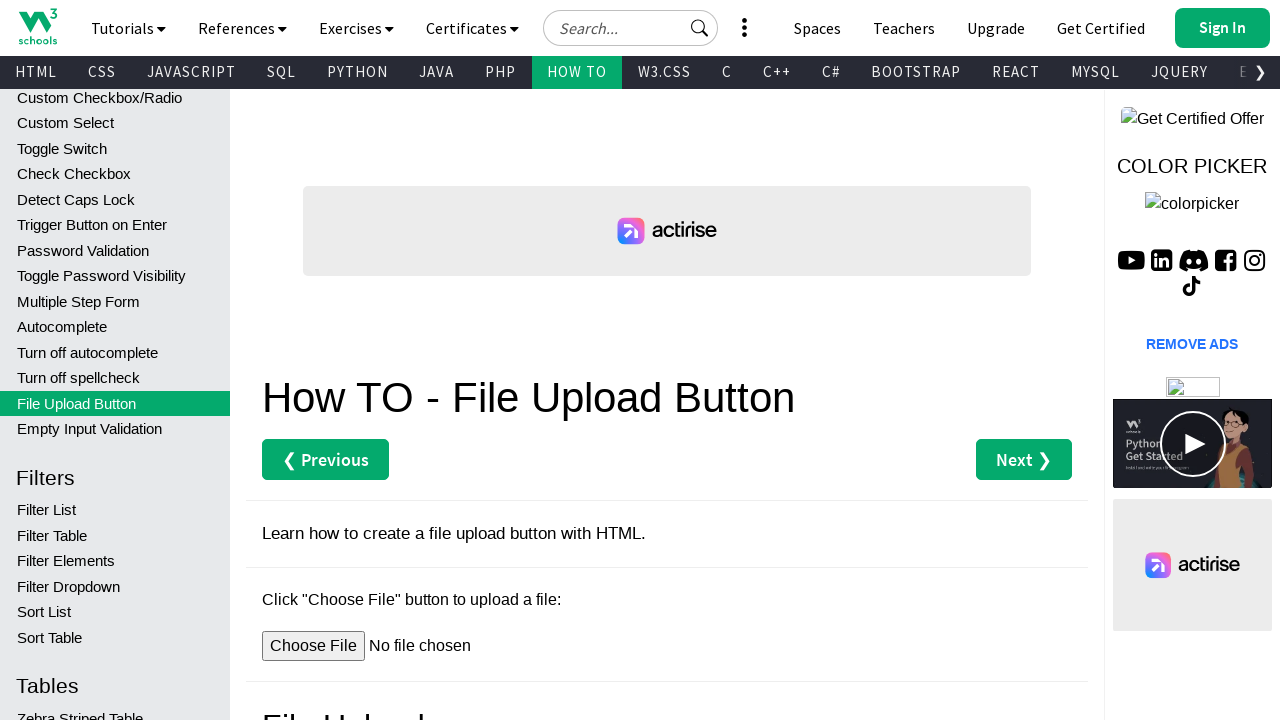

Selected file through file input element using set_input_files
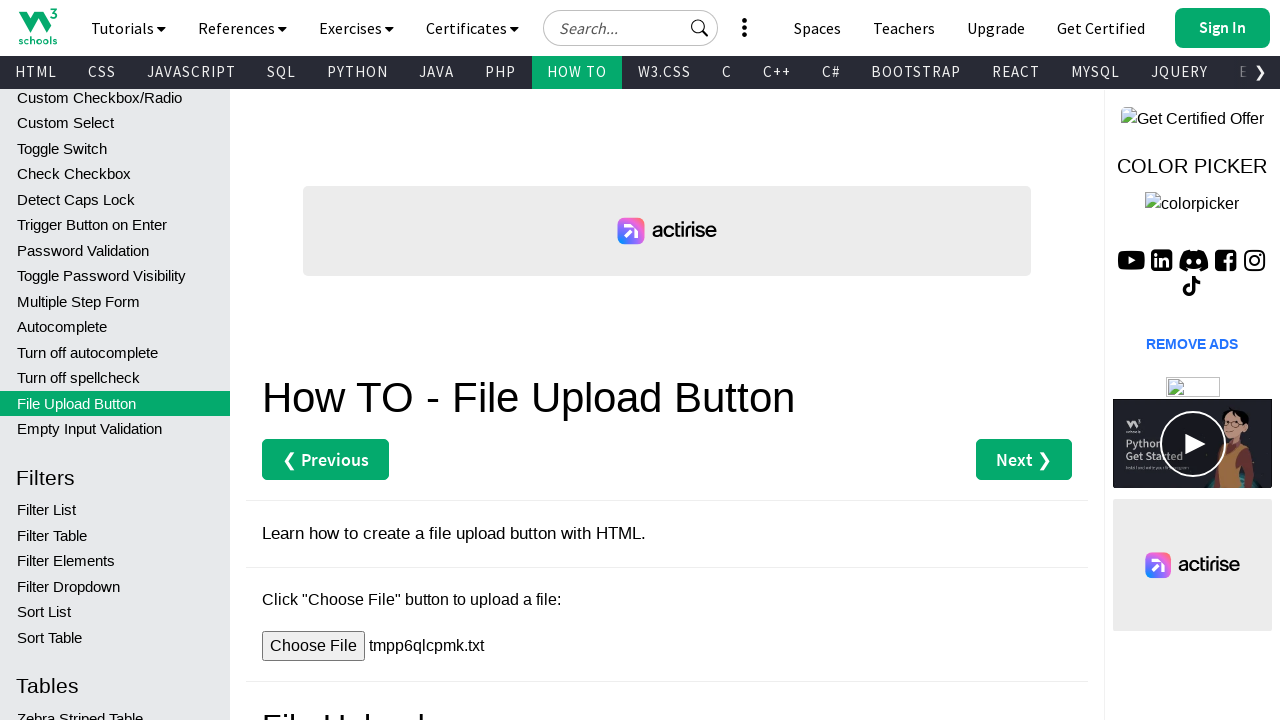

Waited for file selection to be processed
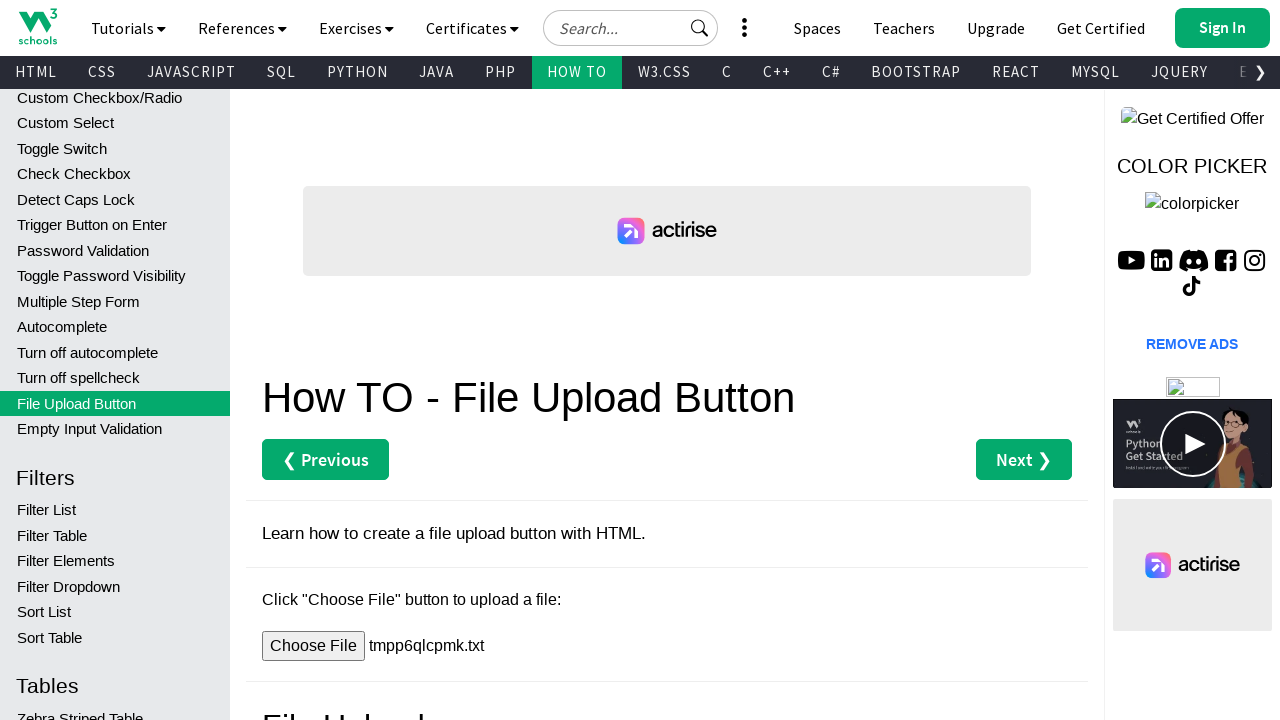

Cleaned up temporary file
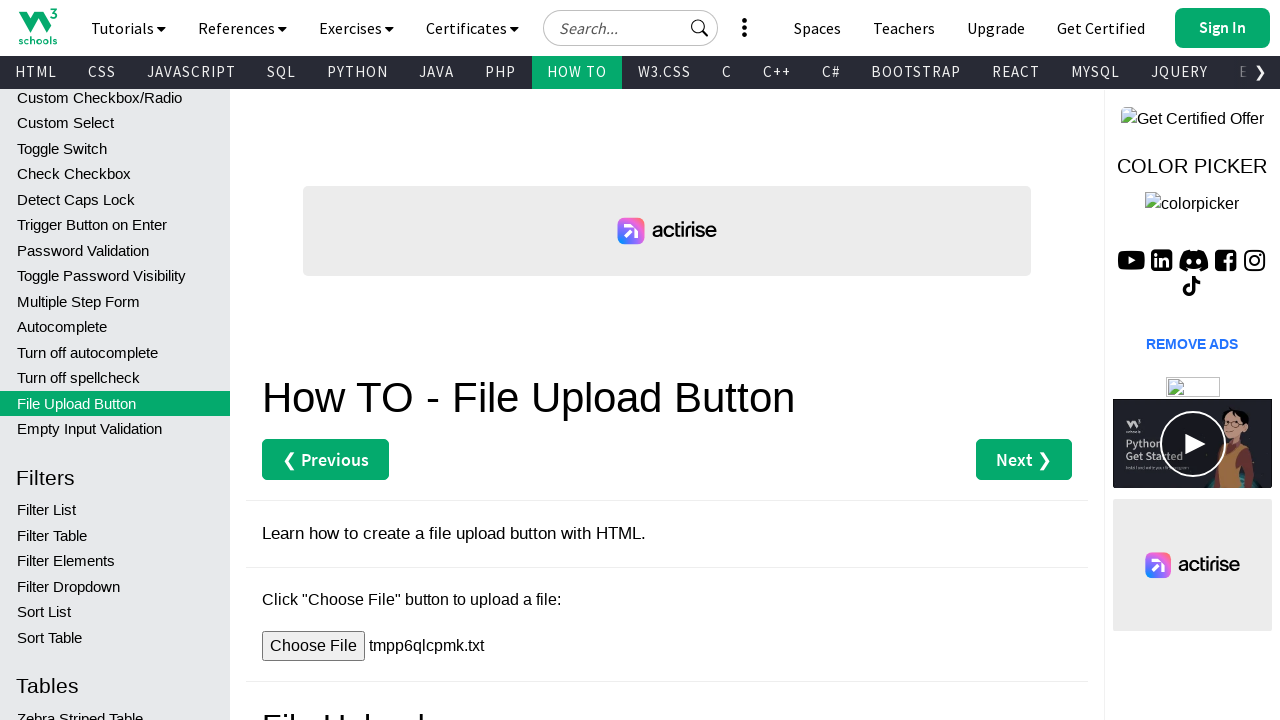

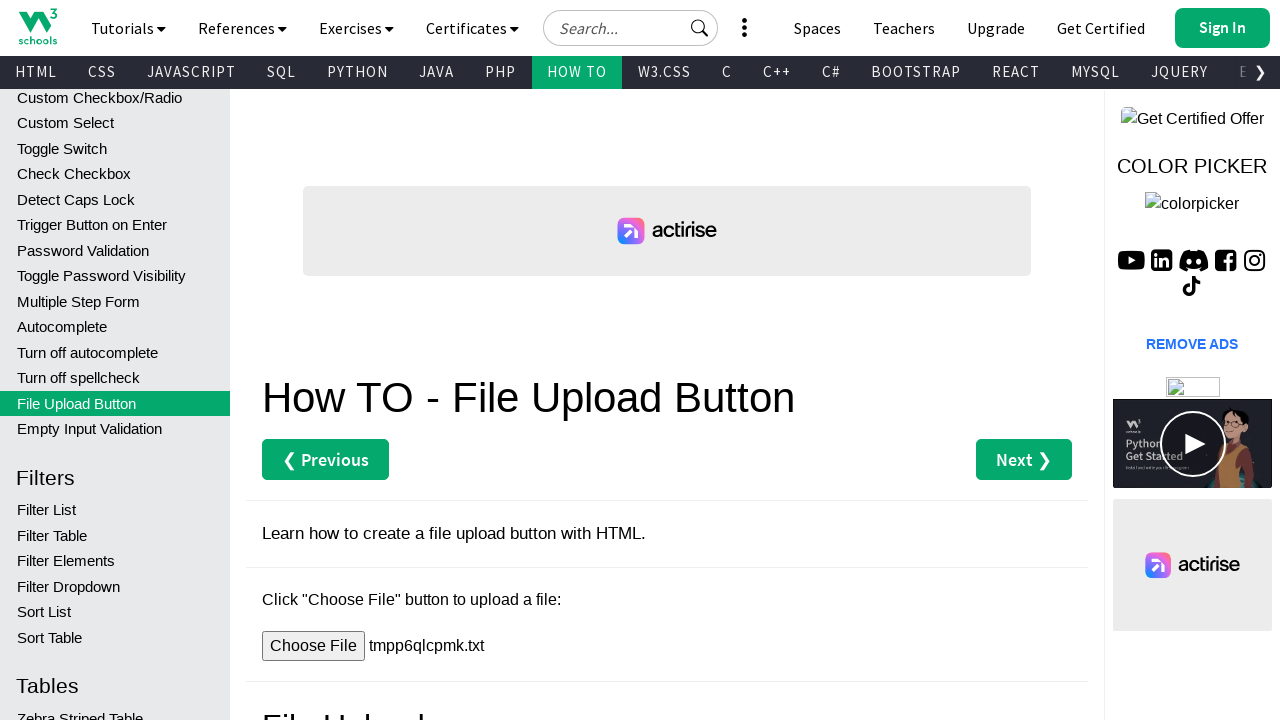